Tests navigation from the Playwright homepage to the Getting Started page by clicking the "Get started" link and verifying the Installation heading is visible

Starting URL: https://playwright.dev/

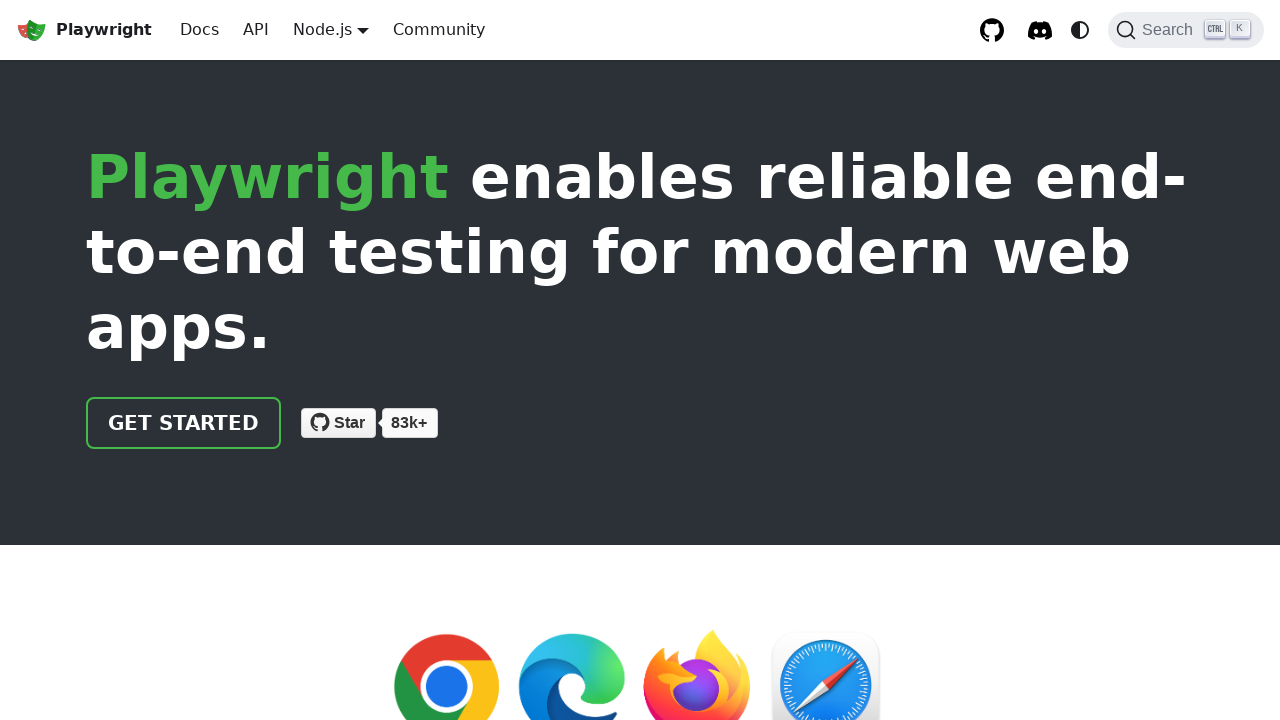

Clicked 'Get started' link on Playwright homepage at (184, 423) on internal:role=link[name="Get started"i]
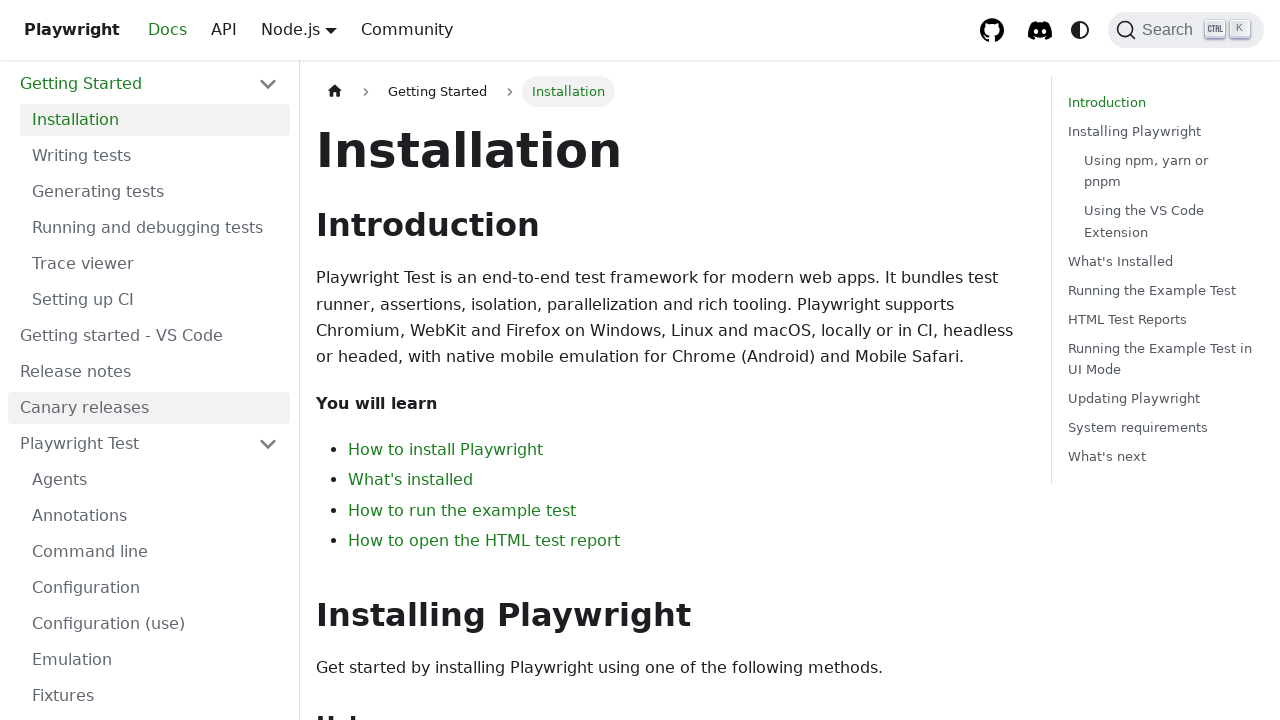

Verified 'Installation' heading is visible on Getting Started page
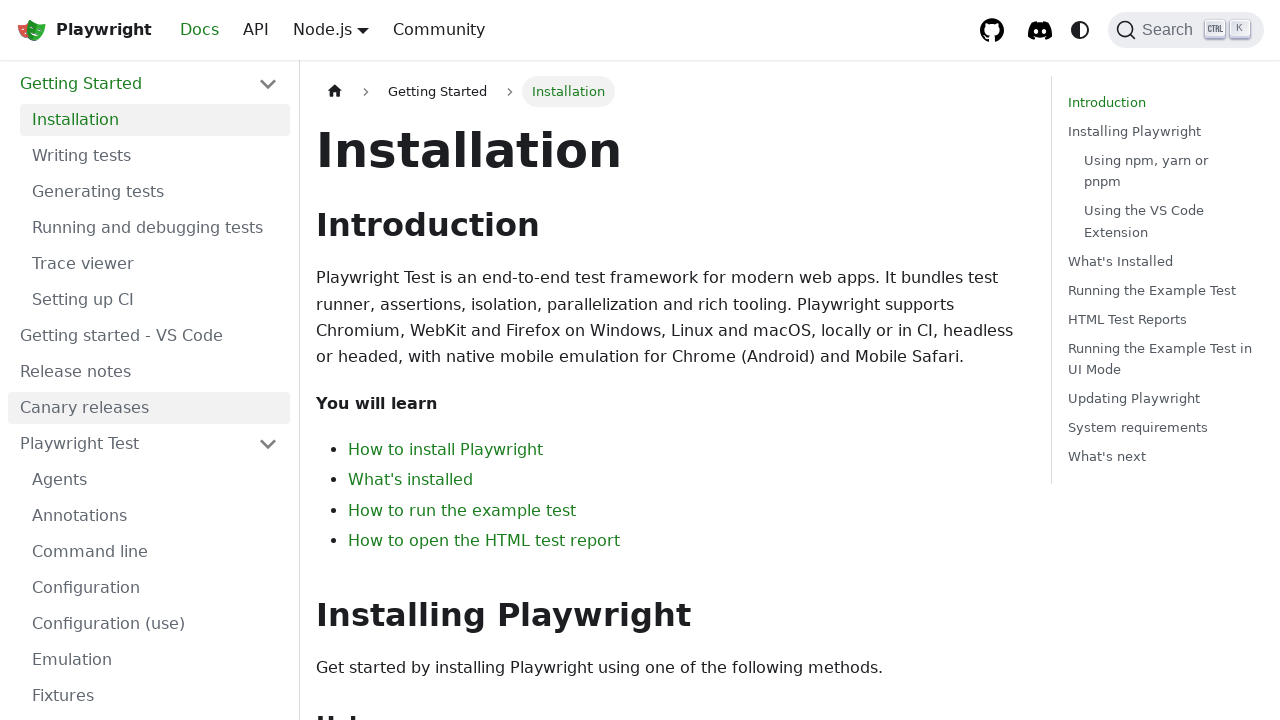

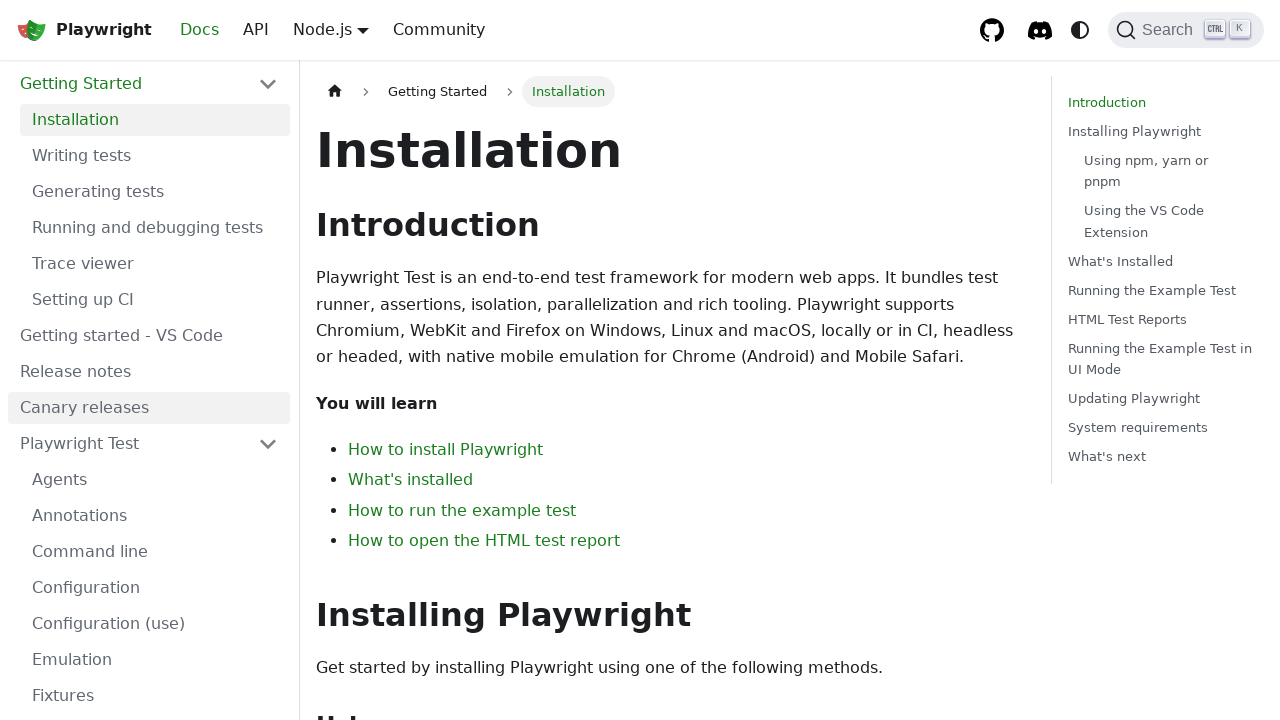